Tests that edits are cancelled when pressing Escape key

Starting URL: https://demo.playwright.dev/todomvc

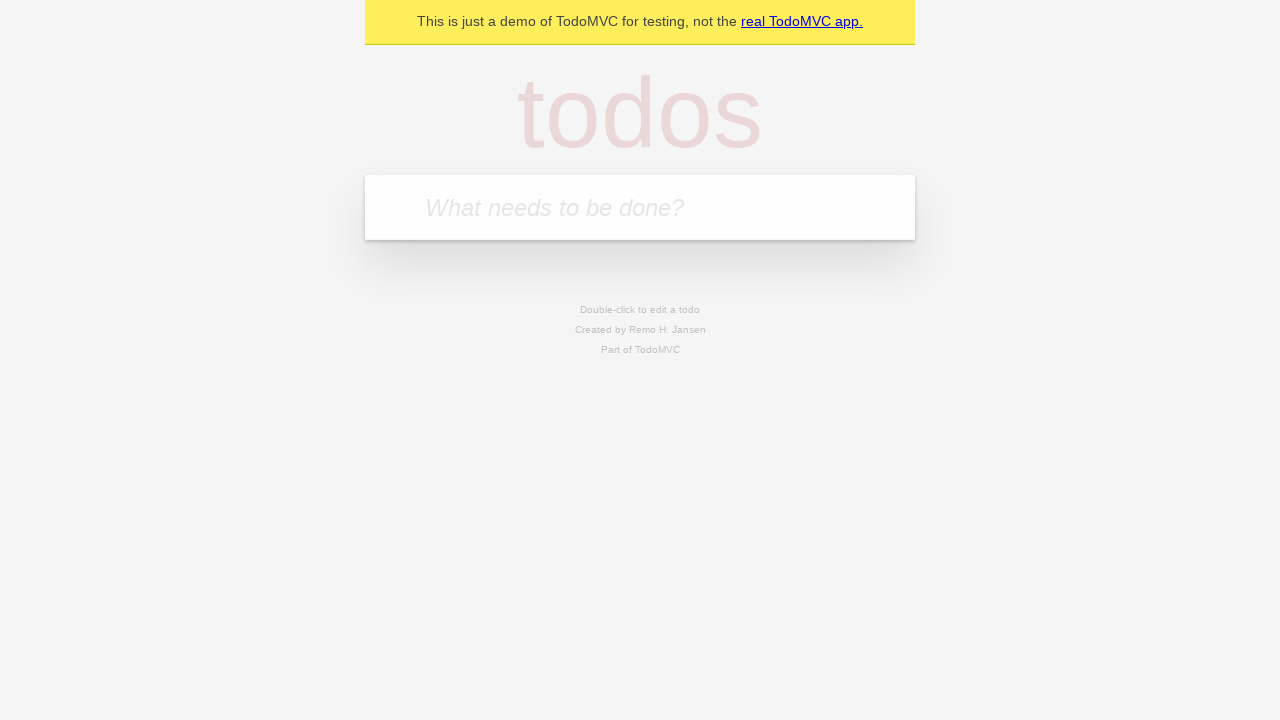

Filled new todo input with 'draft Christmas Party plans' on internal:attr=[placeholder="What needs to be done?"i]
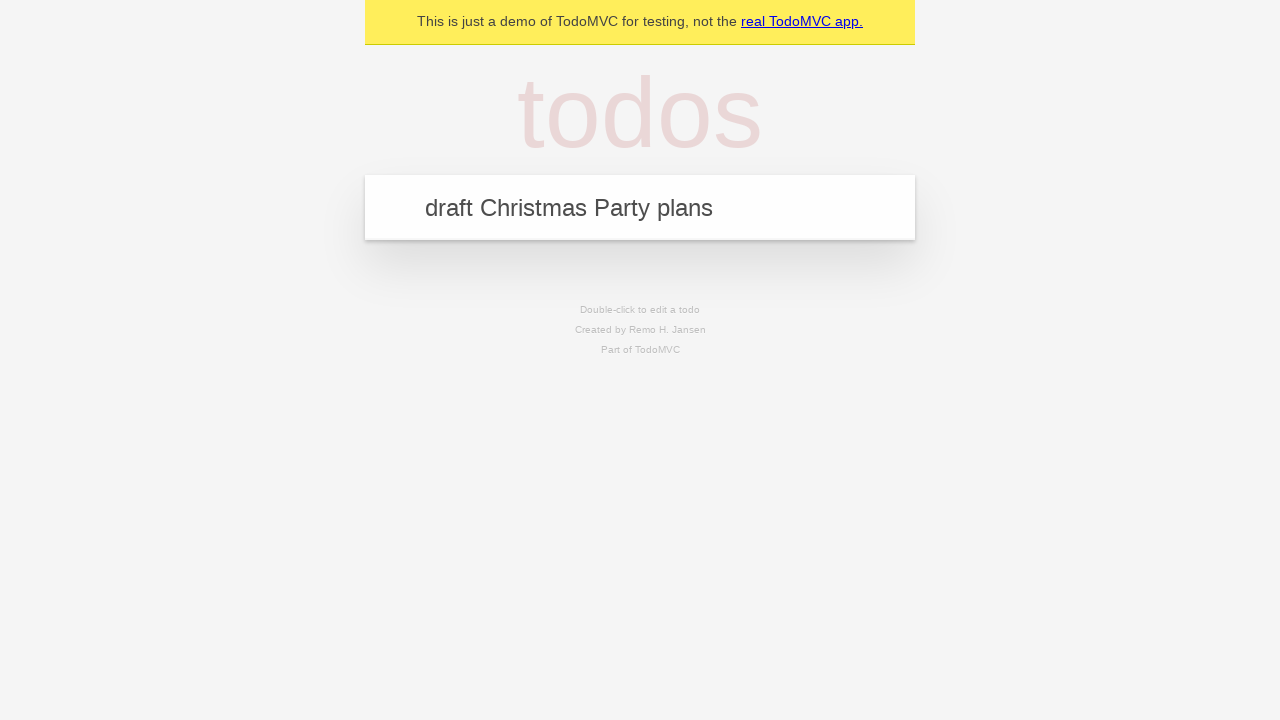

Pressed Enter to create todo 'draft Christmas Party plans' on internal:attr=[placeholder="What needs to be done?"i]
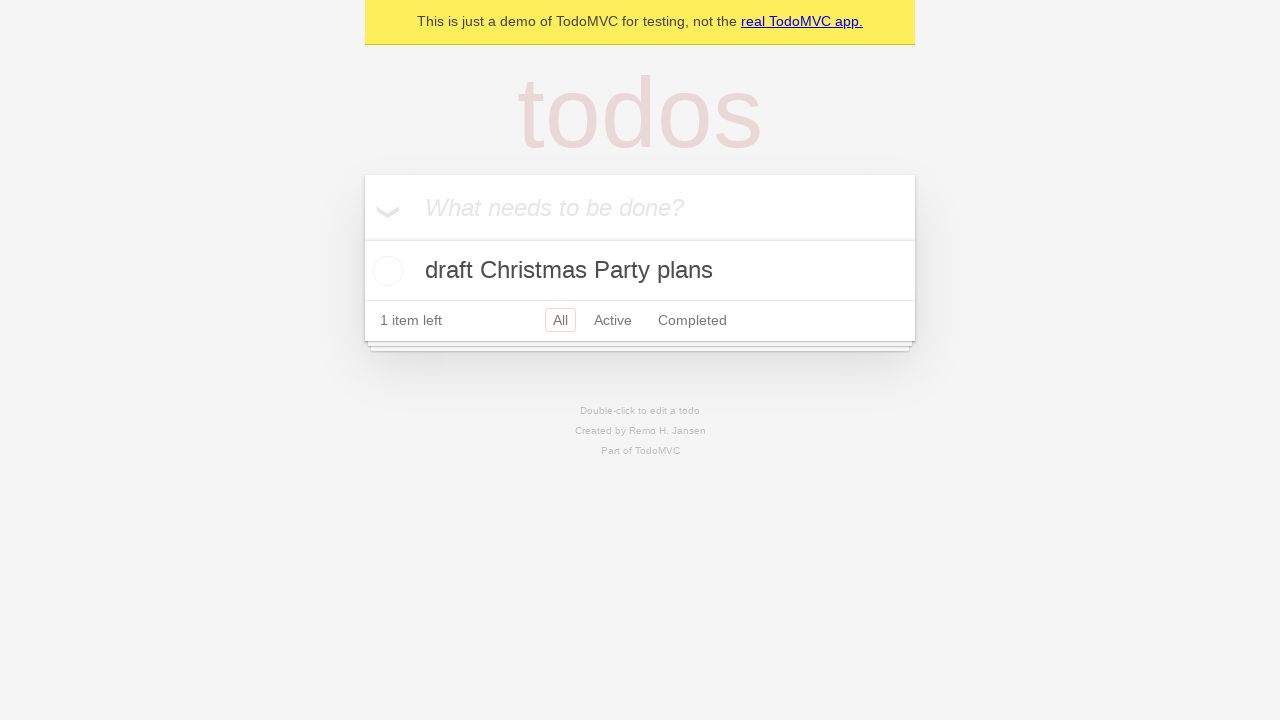

Filled new todo input with 'tell HR about the party' on internal:attr=[placeholder="What needs to be done?"i]
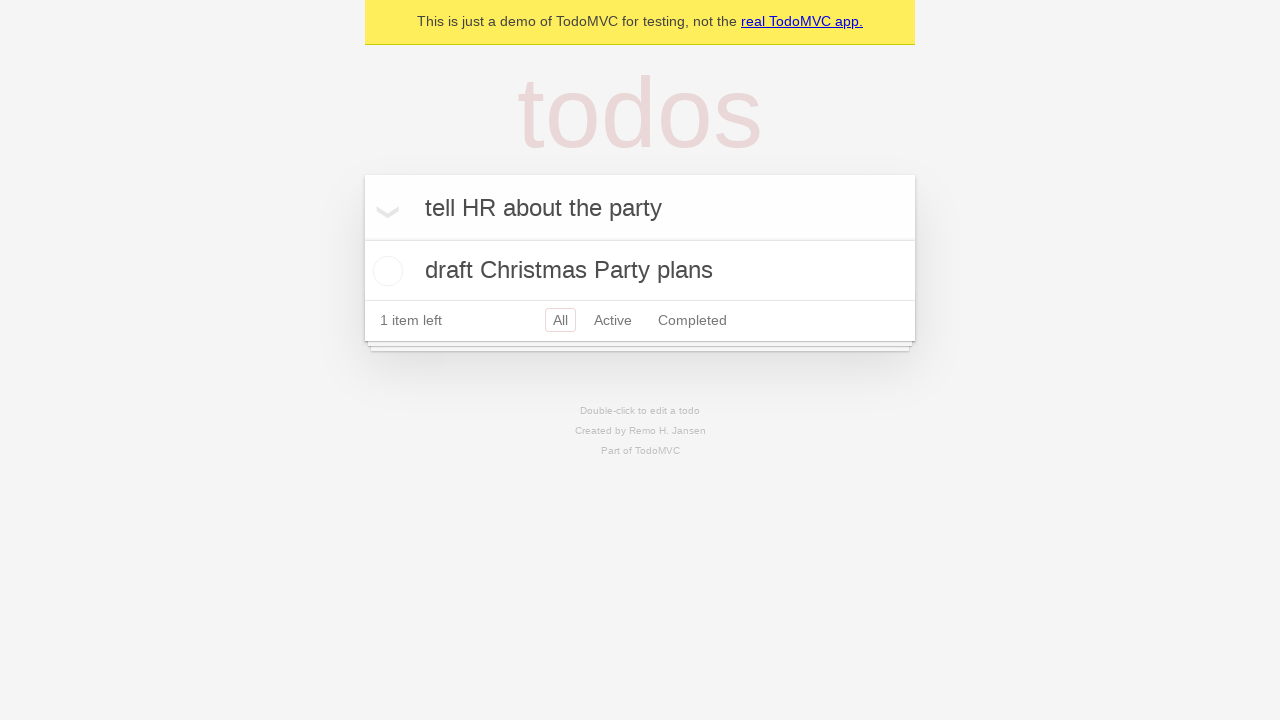

Pressed Enter to create todo 'tell HR about the party' on internal:attr=[placeholder="What needs to be done?"i]
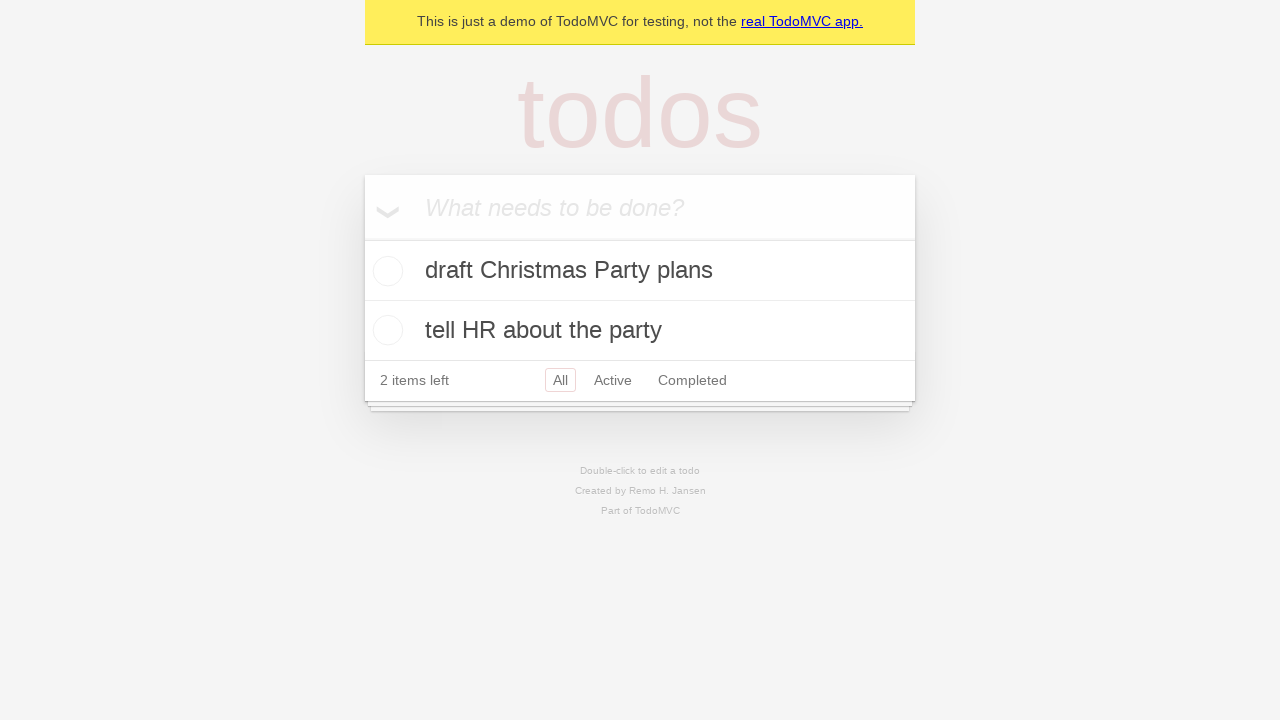

Filled new todo input with 'send party budget over to Finance' on internal:attr=[placeholder="What needs to be done?"i]
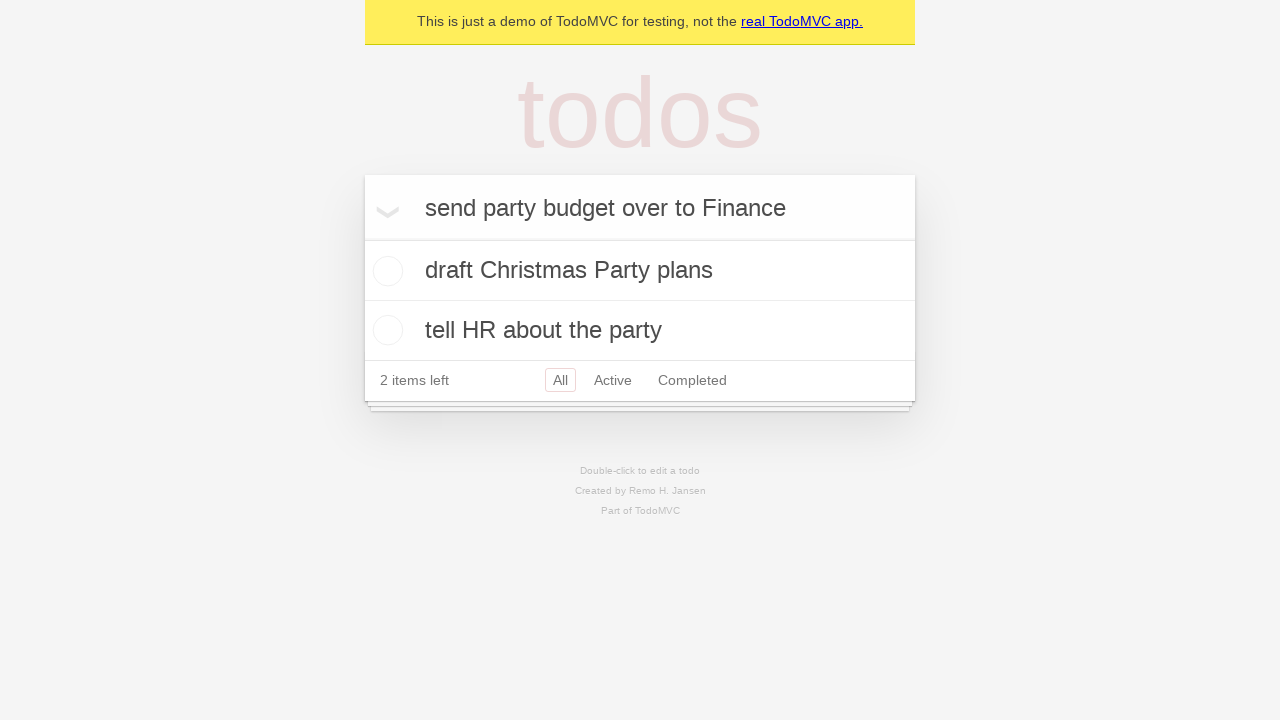

Pressed Enter to create todo 'send party budget over to Finance' on internal:attr=[placeholder="What needs to be done?"i]
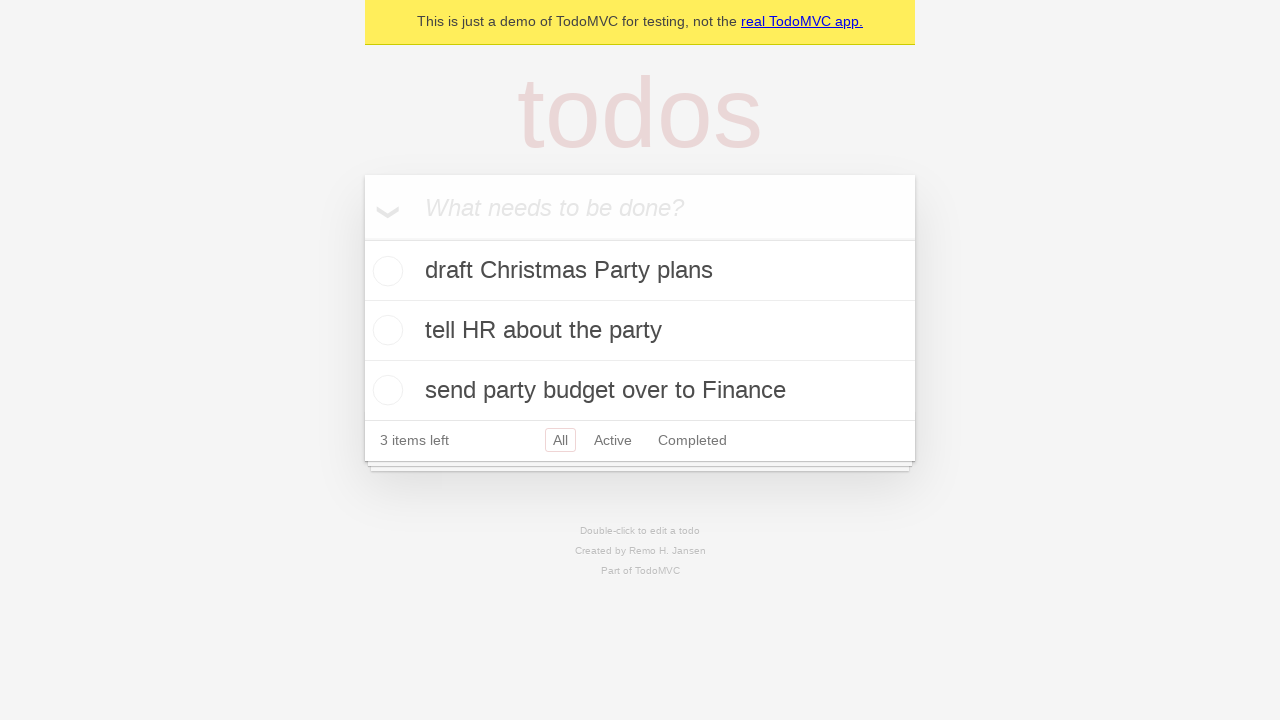

Filled new todo input with 'get the party accepted by Management' on internal:attr=[placeholder="What needs to be done?"i]
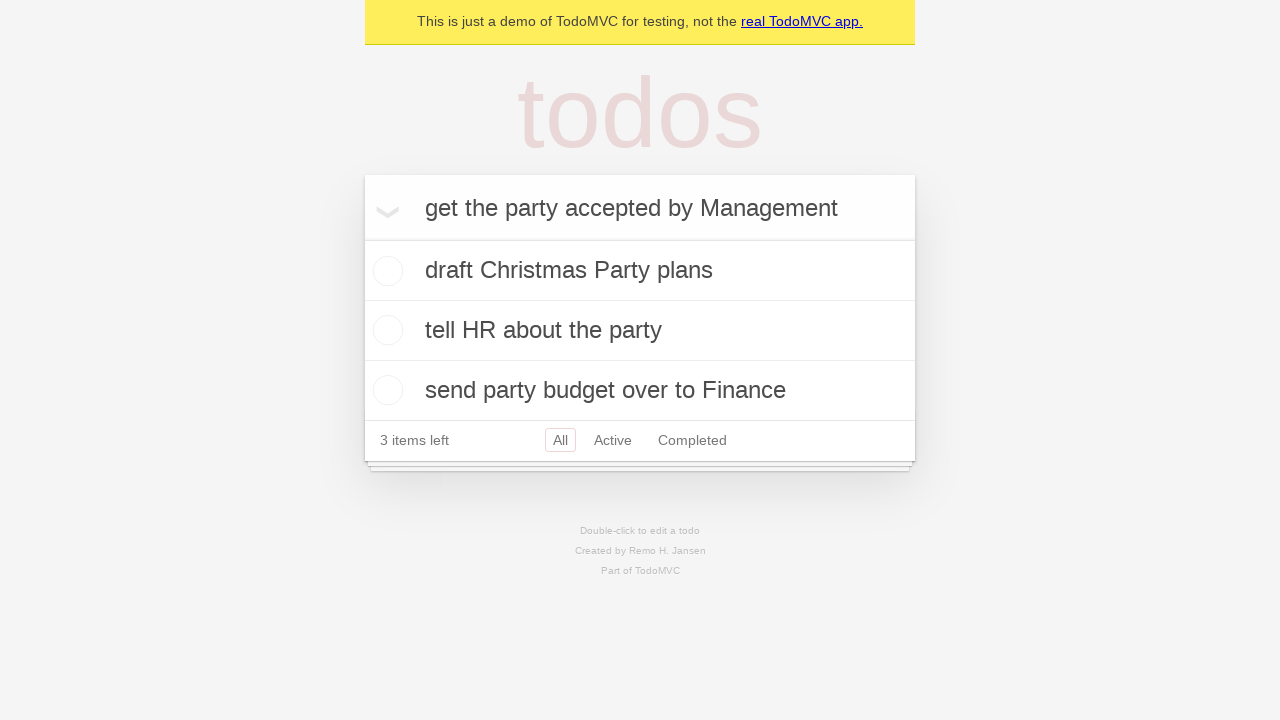

Pressed Enter to create todo 'get the party accepted by Management' on internal:attr=[placeholder="What needs to be done?"i]
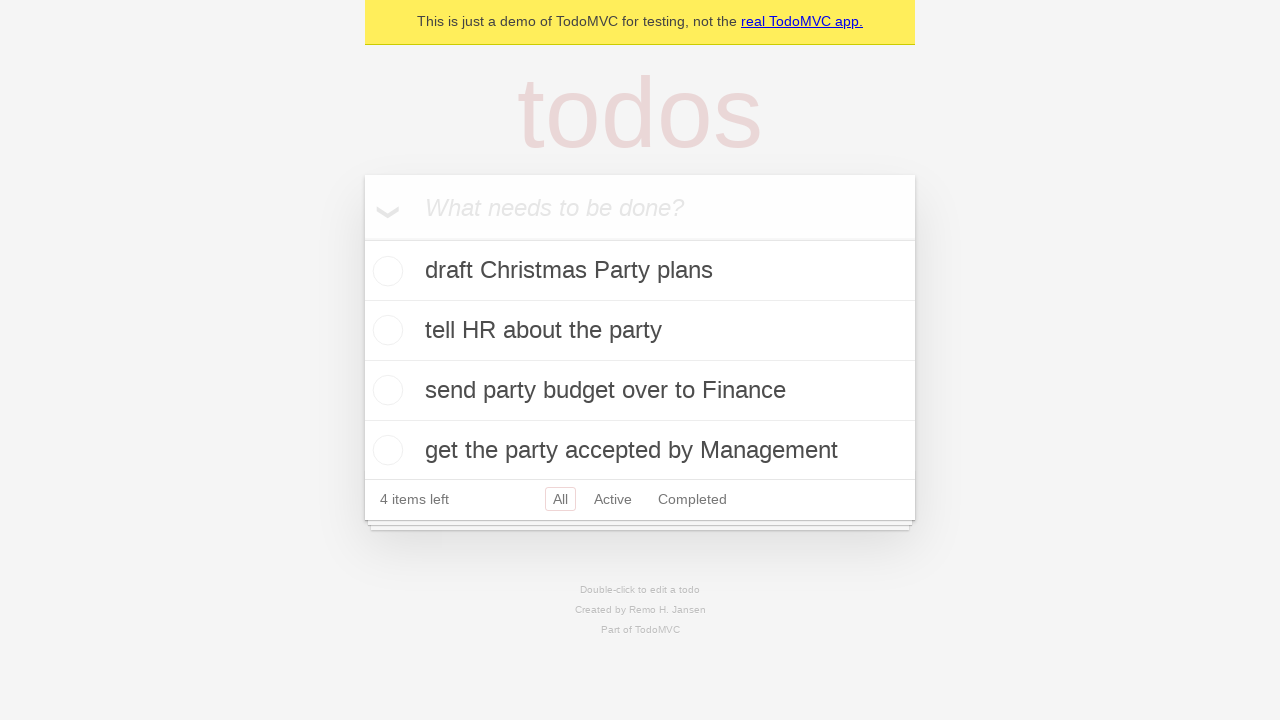

Double-clicked second todo item to enter edit mode at (640, 331) on internal:testid=[data-testid="todo-item"s] >> nth=1
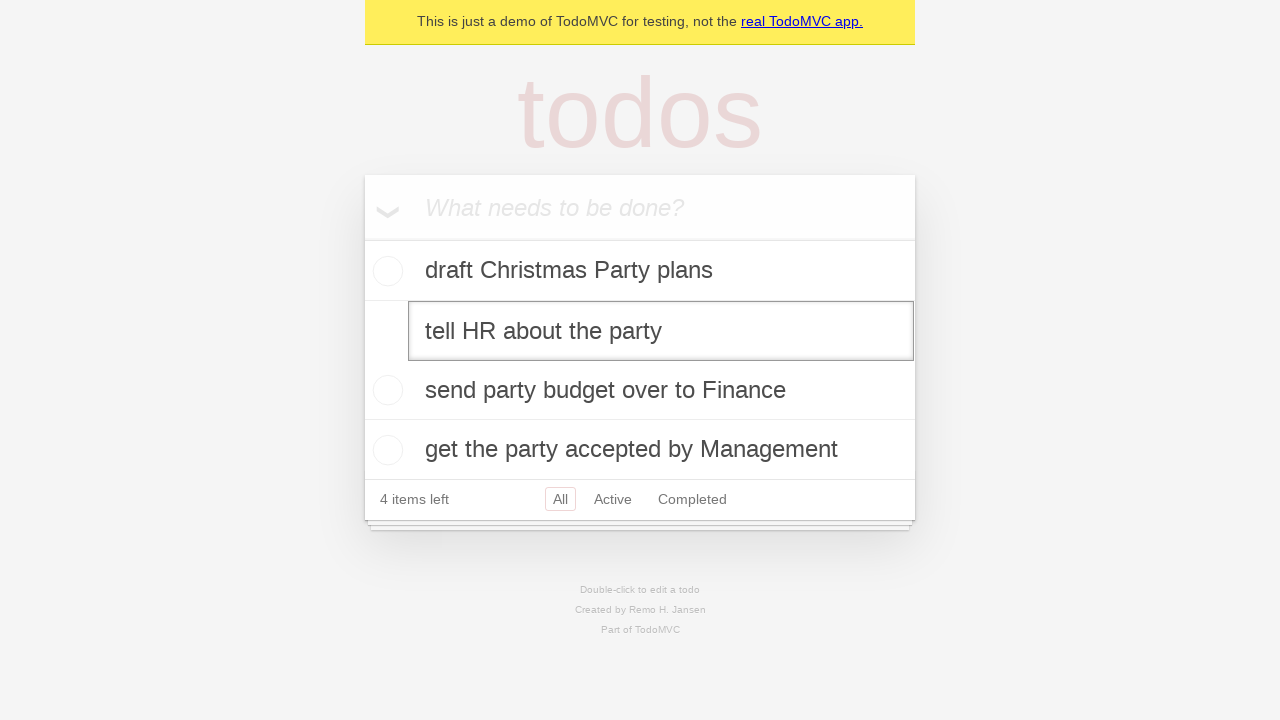

Filled edit box with 'buy some sausages' on internal:testid=[data-testid="todo-item"s] >> nth=1 >> internal:role=textbox[nam
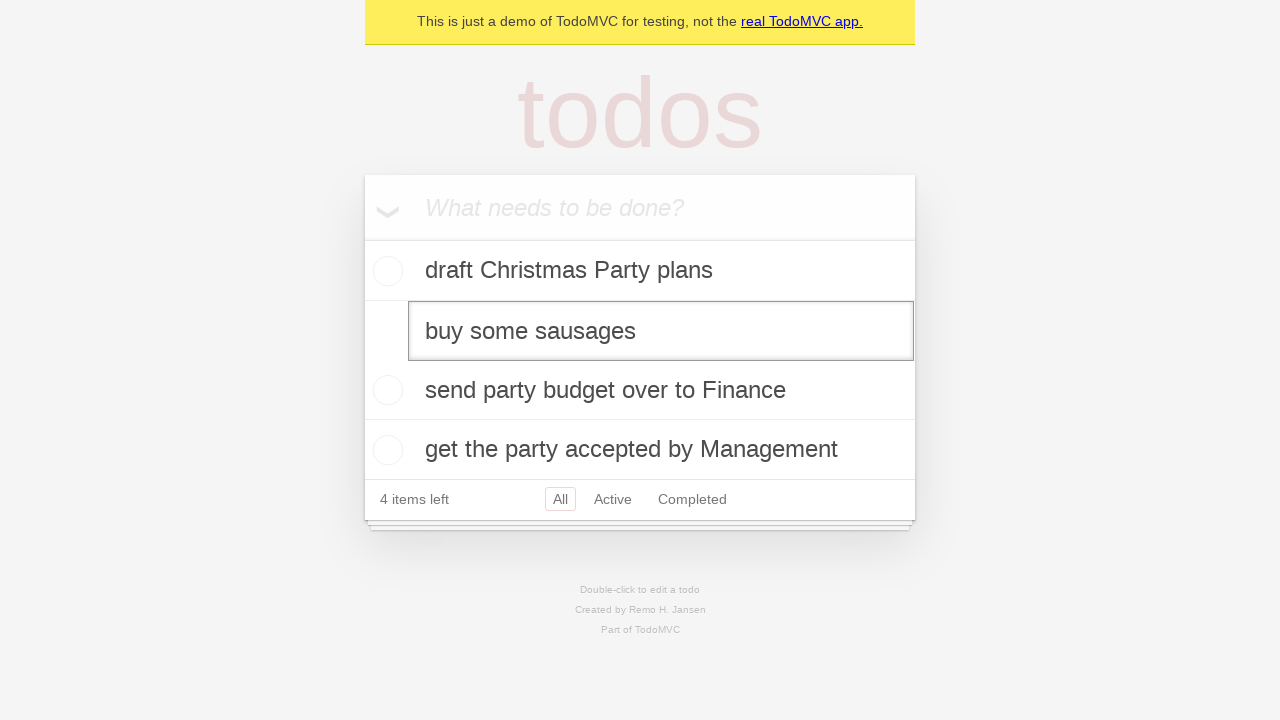

Pressed Escape key to cancel edit on internal:testid=[data-testid="todo-item"s] >> nth=1 >> internal:role=textbox[nam
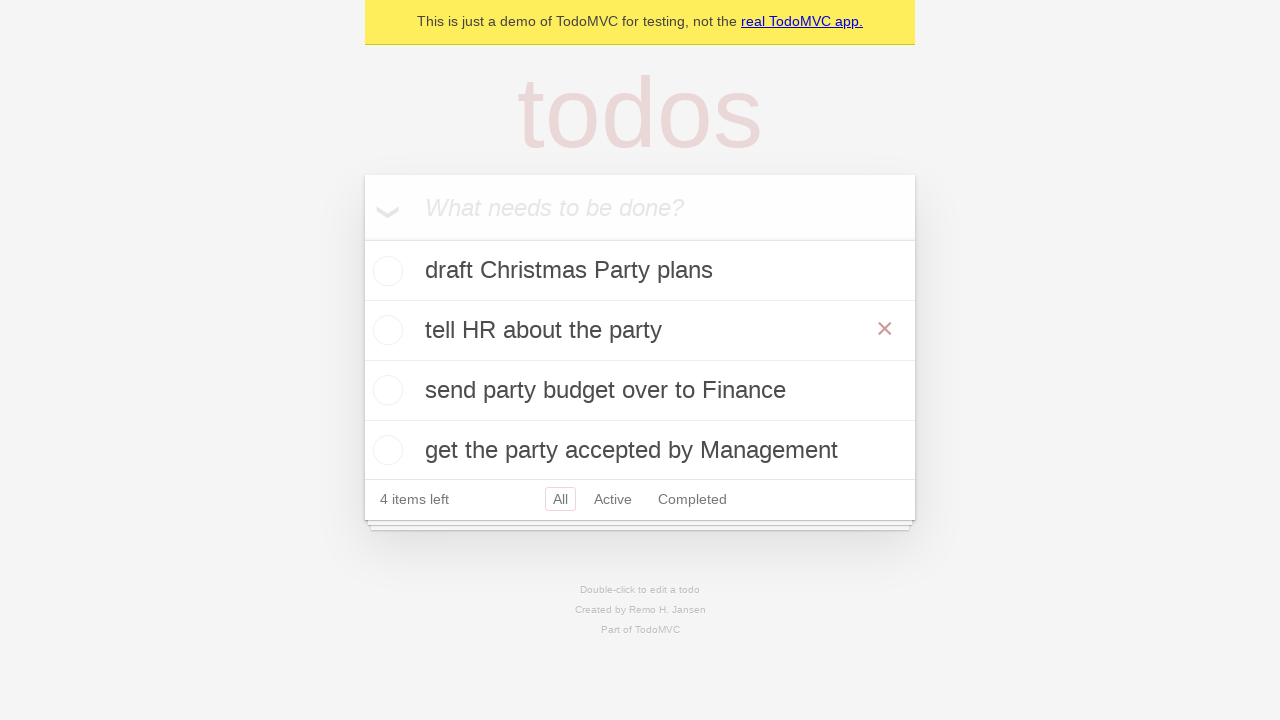

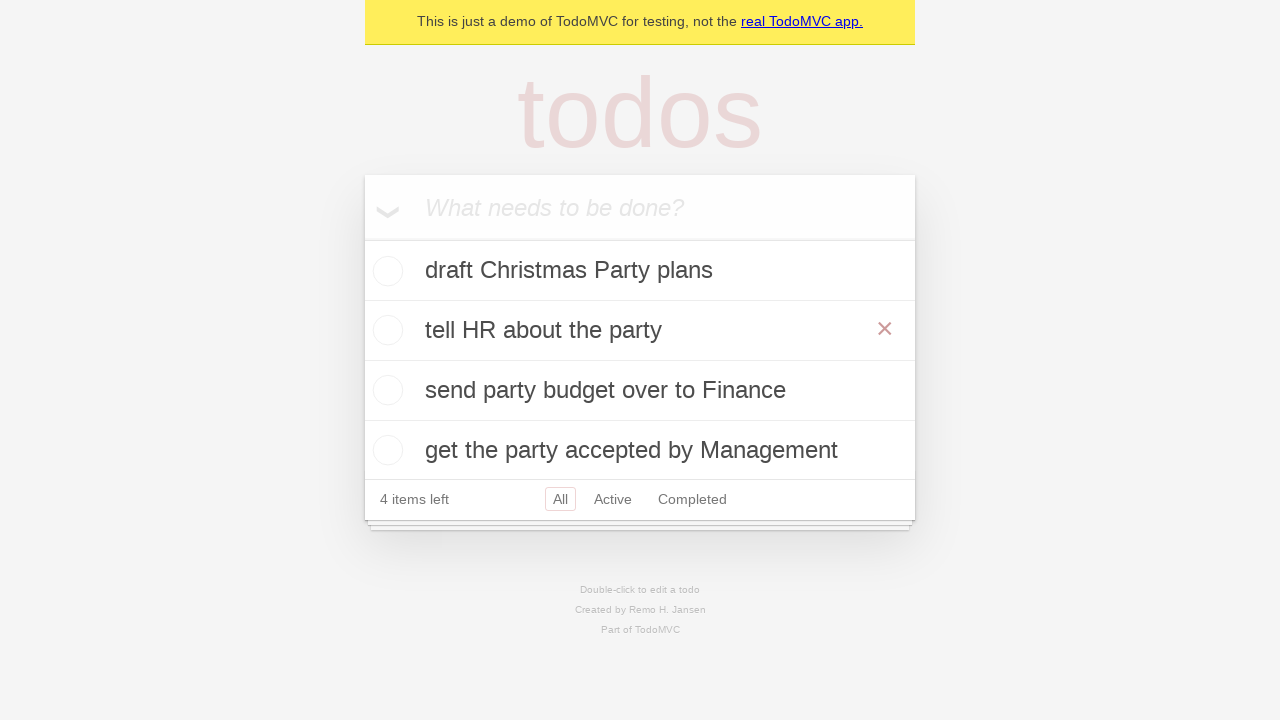